Clicks on the letter D link to filter programming languages starting with D

Starting URL: https://www.99-bottles-of-beer.net/abc.html

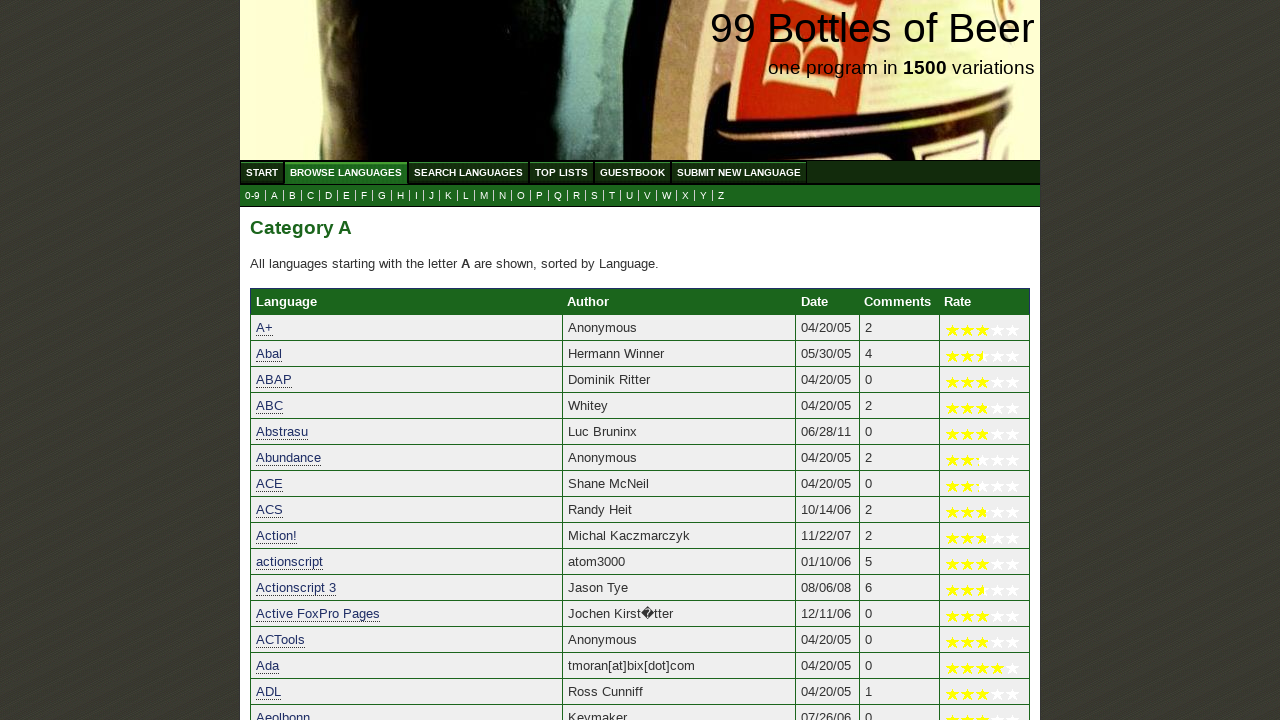

Clicked on the letter D link to filter programming languages starting with D at (328, 196) on a[href='d.html']
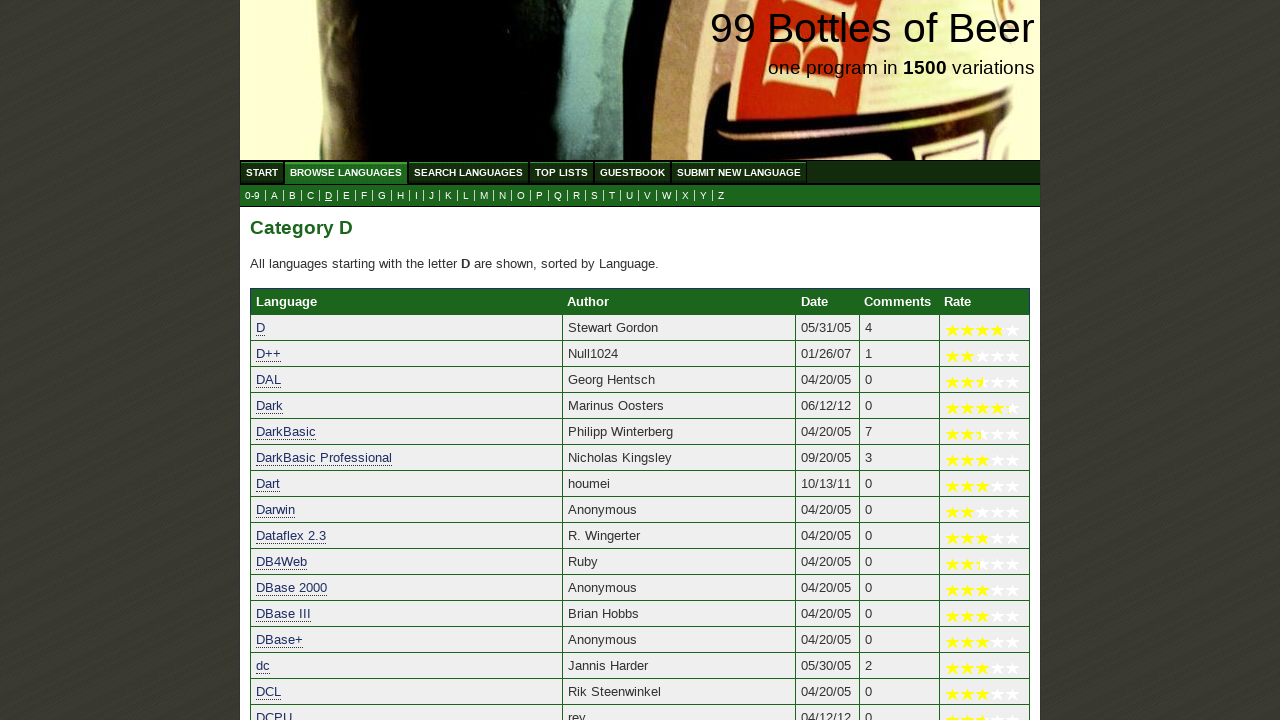

Programming languages starting with D loaded
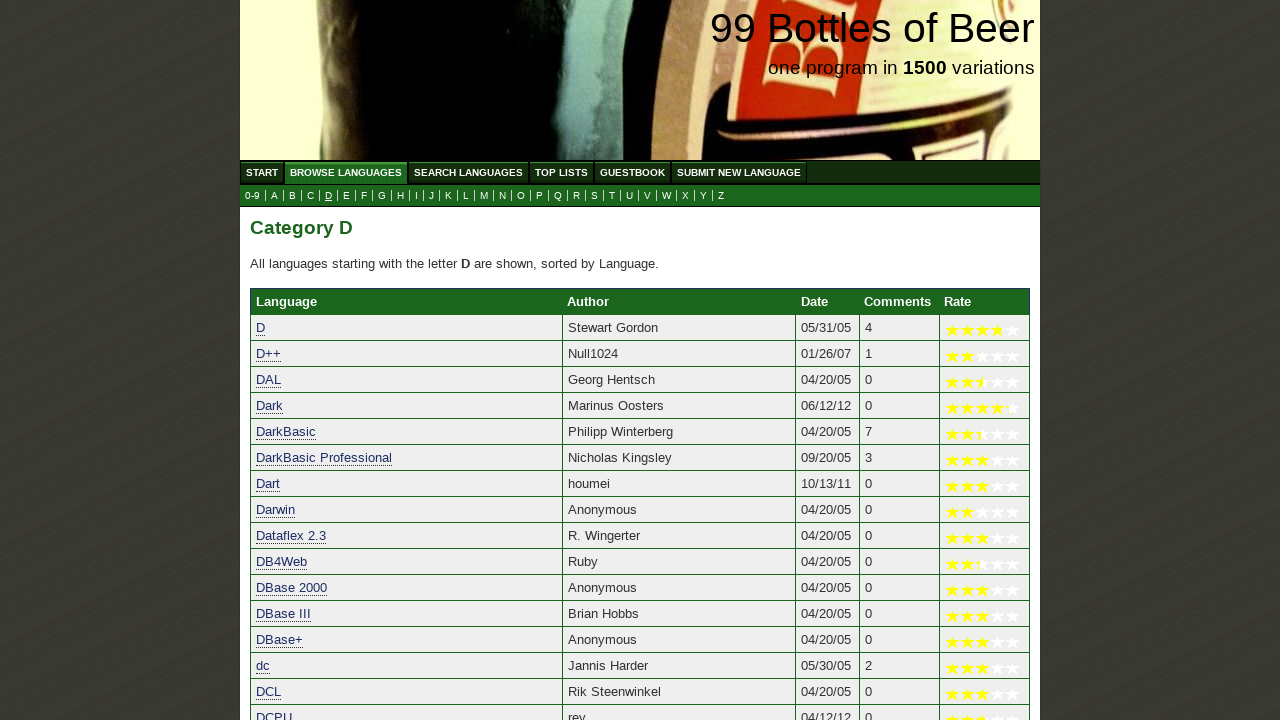

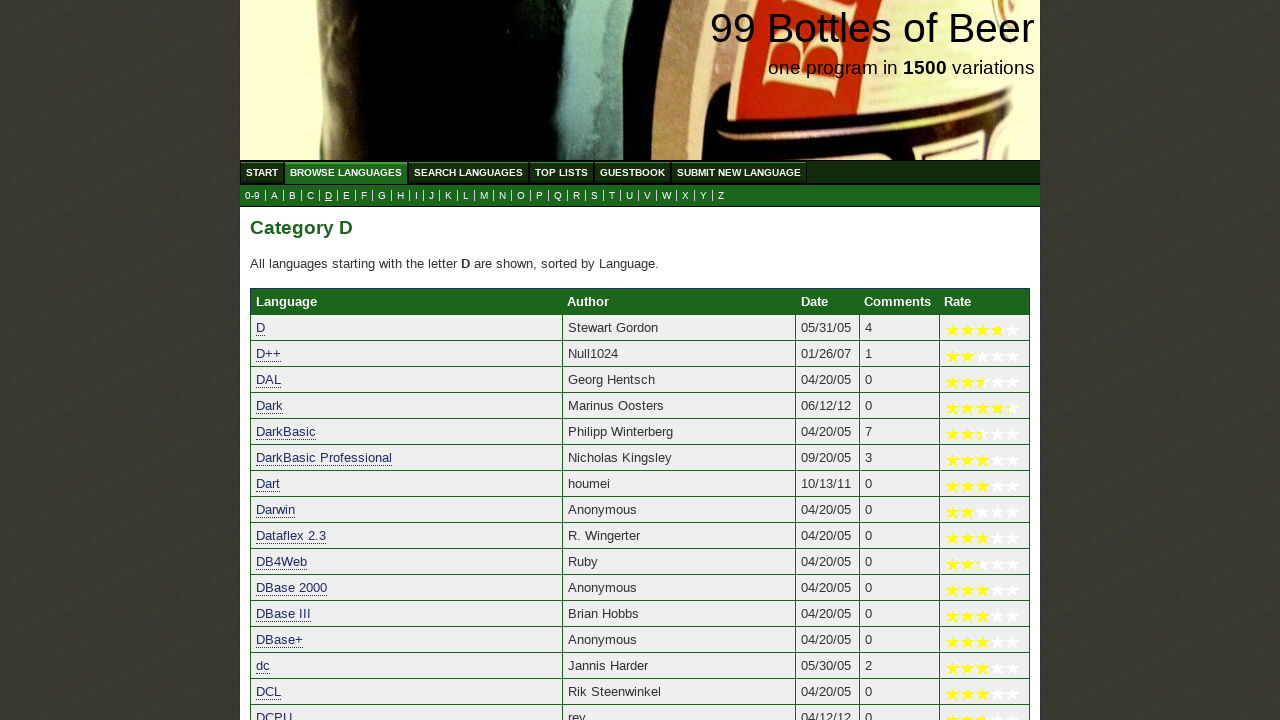